Navigates to JPL Space page and clicks the featured image button to view the full image

Starting URL: https://data-class-jpl-space.s3.amazonaws.com/JPL_Space/index.html

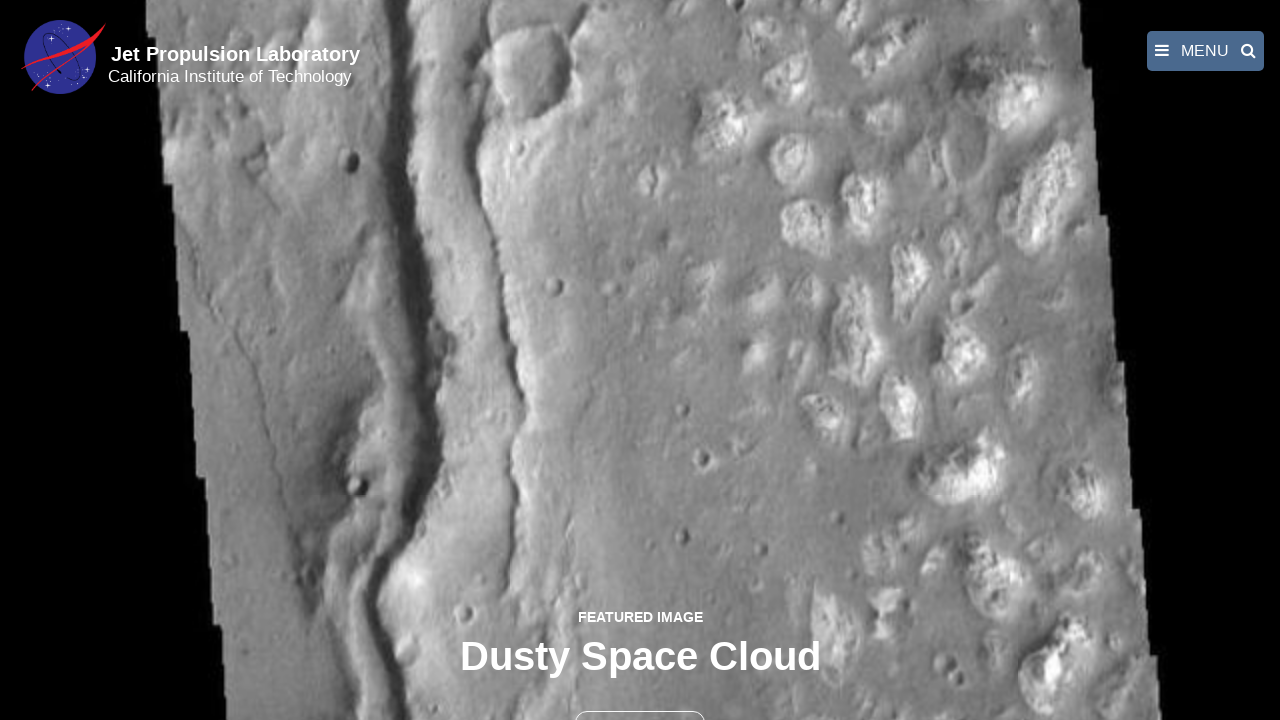

Navigated to JPL Space page
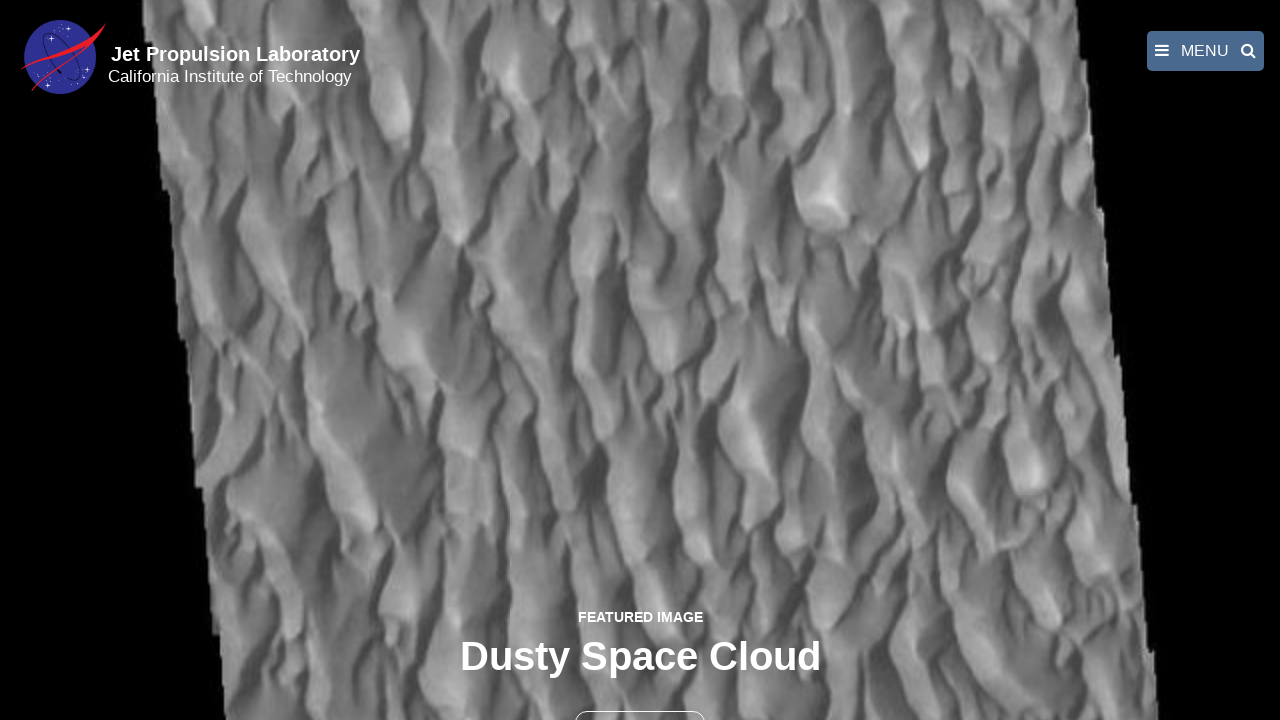

Clicked featured image button at (640, 699) on button >> nth=1
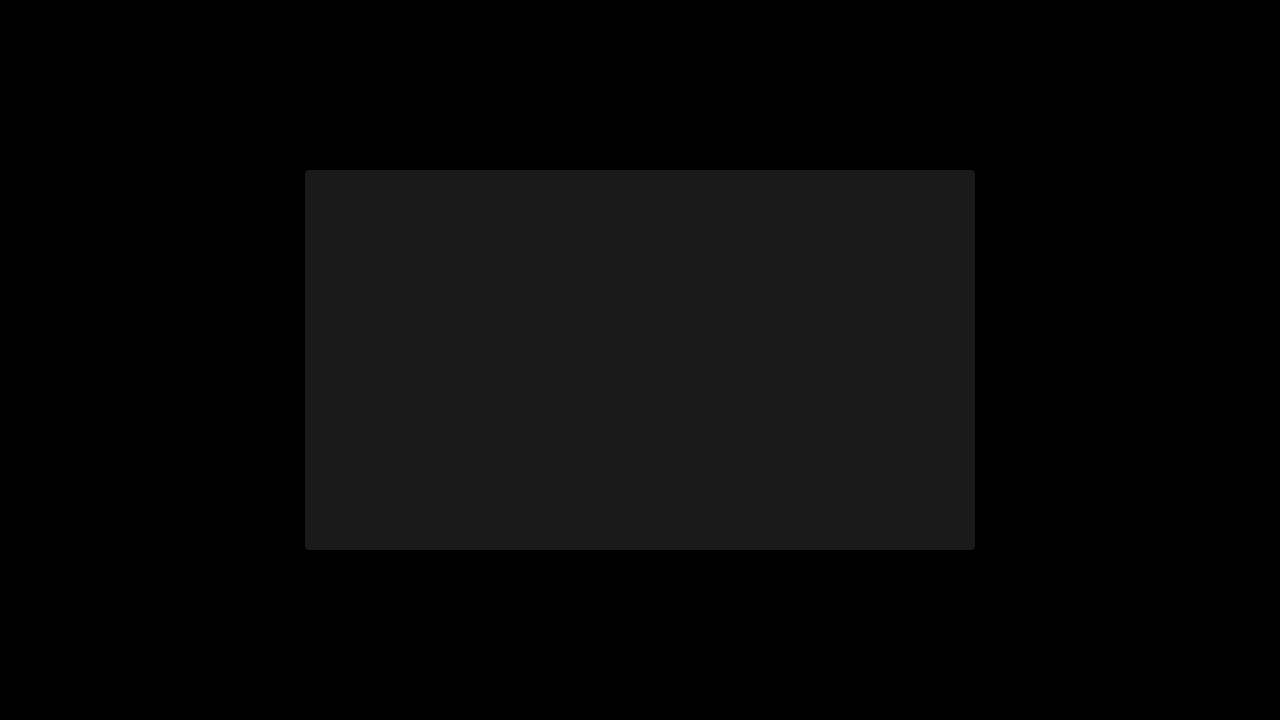

Full image loaded in fancybox viewer
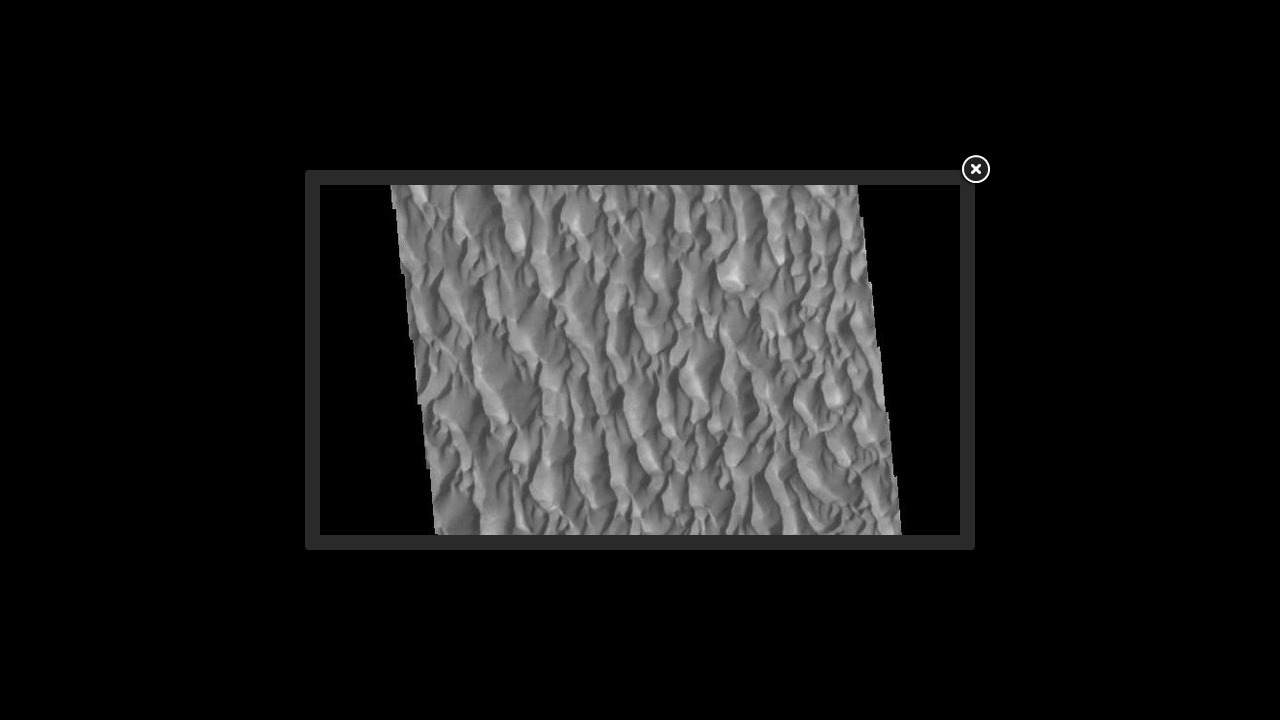

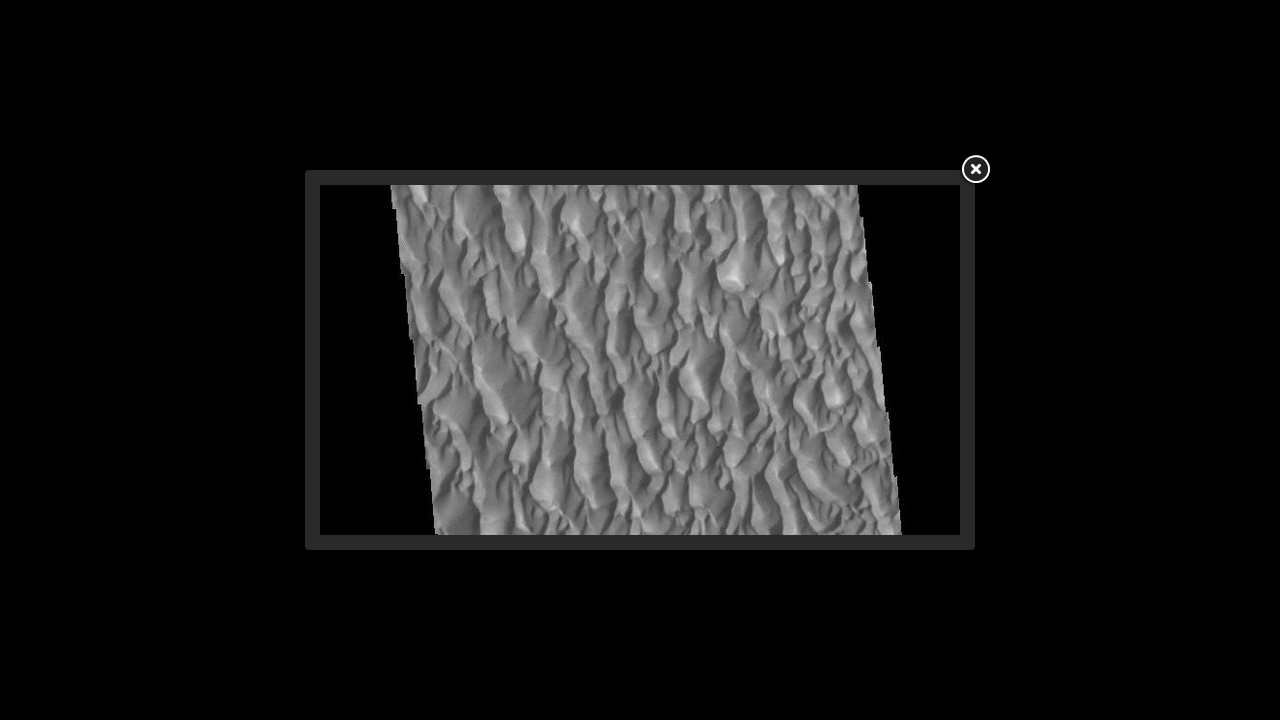